Tests that other controls are hidden when editing a todo item

Starting URL: https://demo.playwright.dev/todomvc

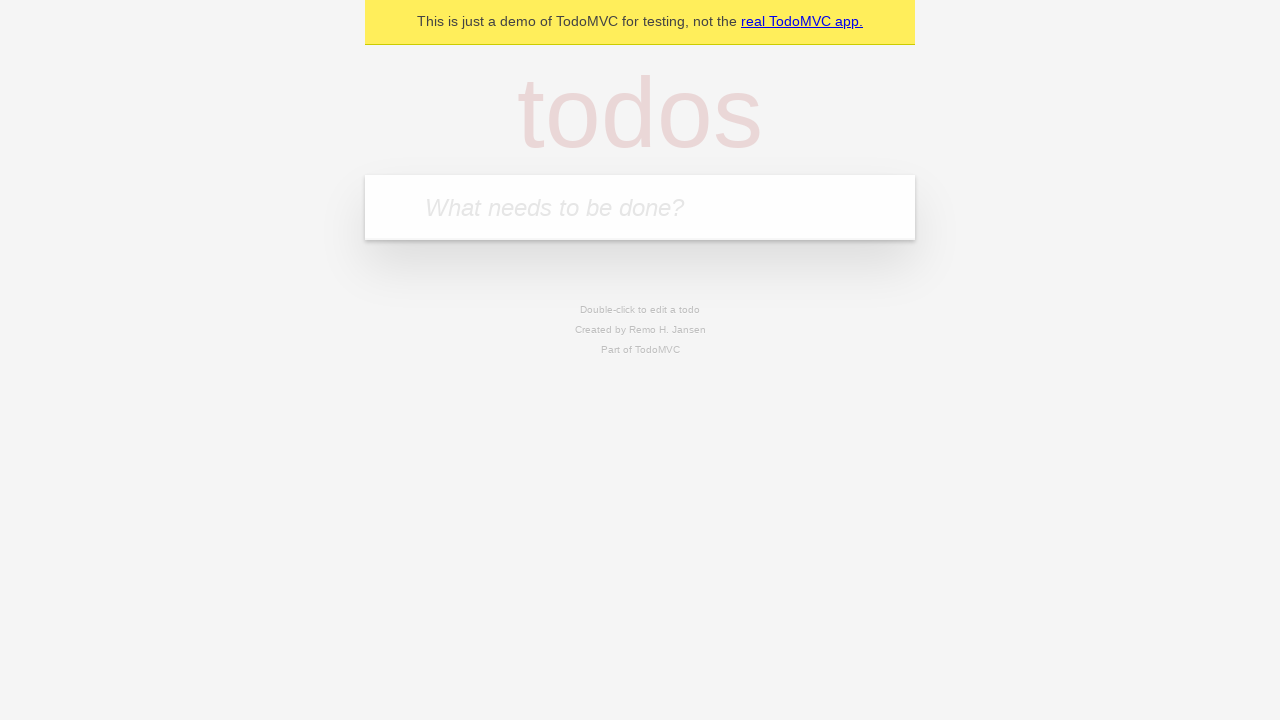

Filled new todo field with 'buy some cheese' on internal:attr=[placeholder="What needs to be done?"i]
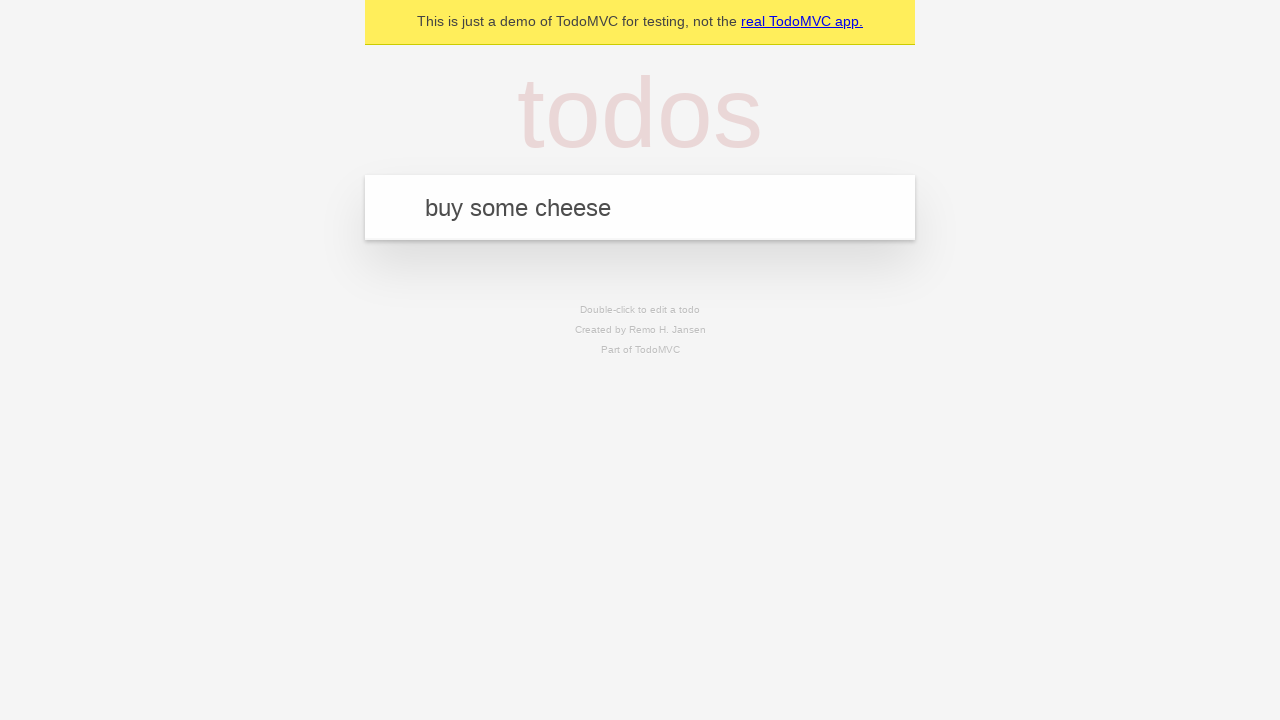

Pressed Enter to create todo 'buy some cheese' on internal:attr=[placeholder="What needs to be done?"i]
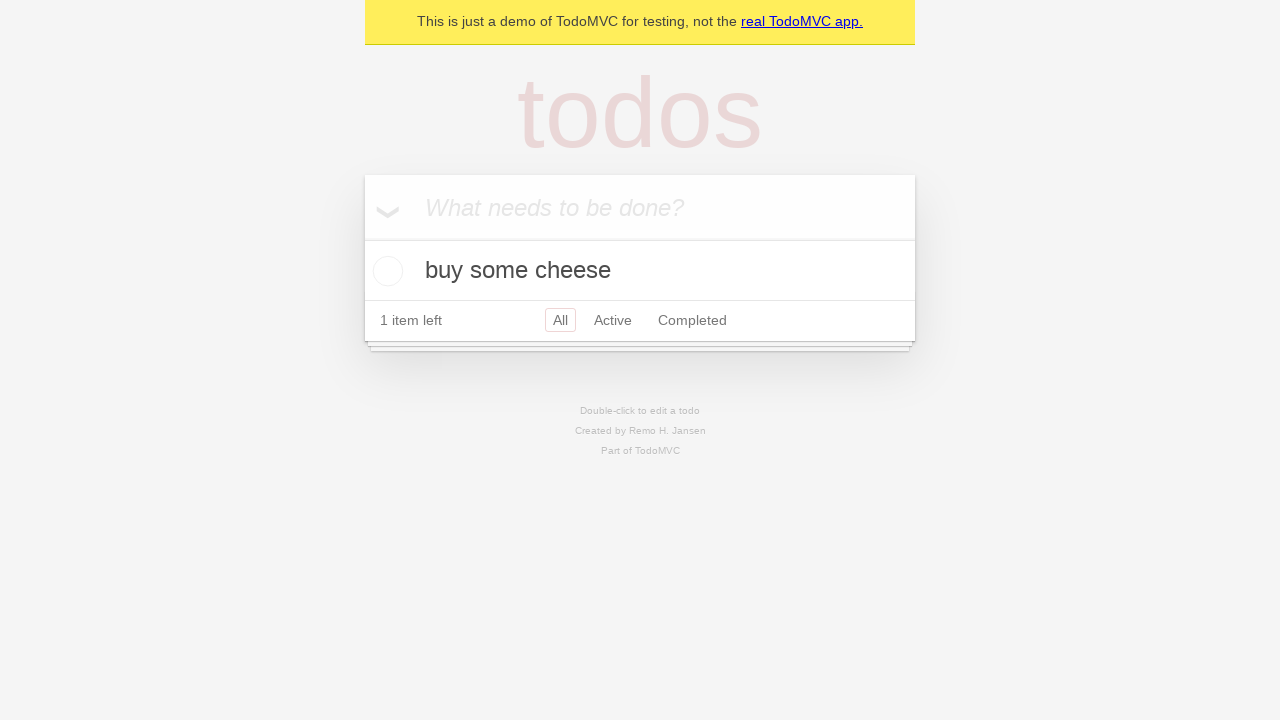

Filled new todo field with 'feed the cat' on internal:attr=[placeholder="What needs to be done?"i]
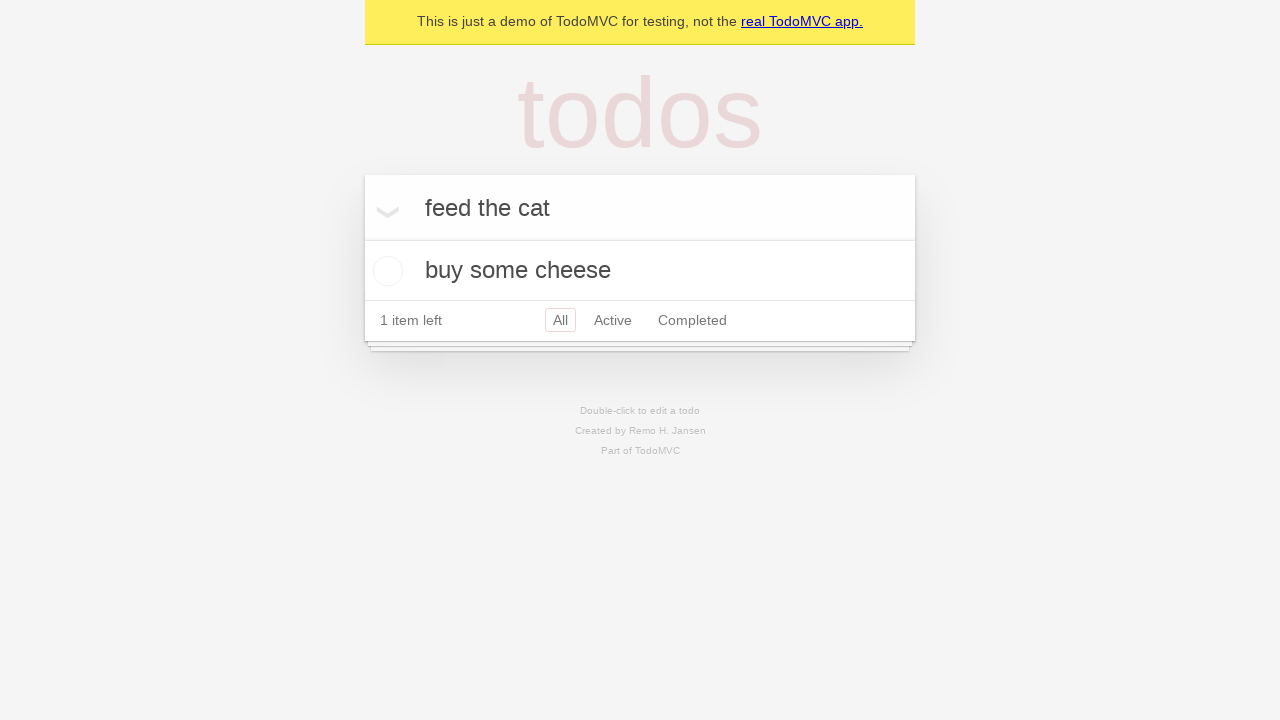

Pressed Enter to create todo 'feed the cat' on internal:attr=[placeholder="What needs to be done?"i]
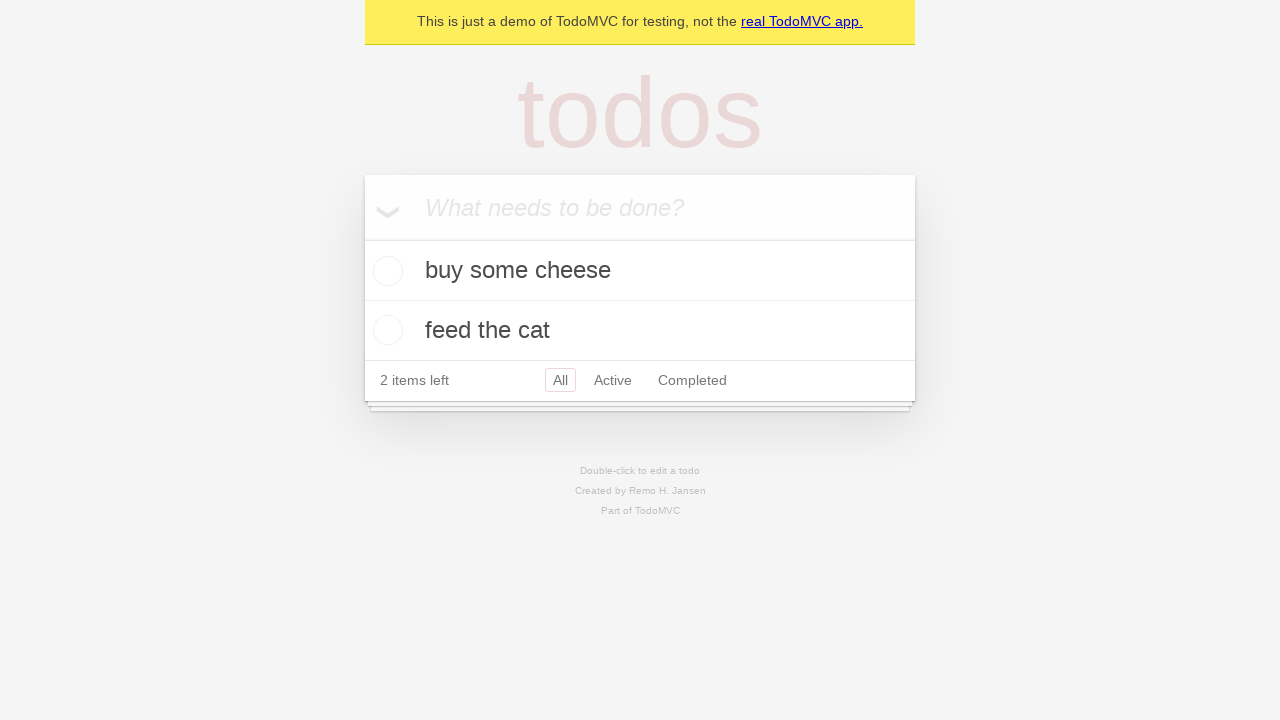

Filled new todo field with 'book a doctors appointment' on internal:attr=[placeholder="What needs to be done?"i]
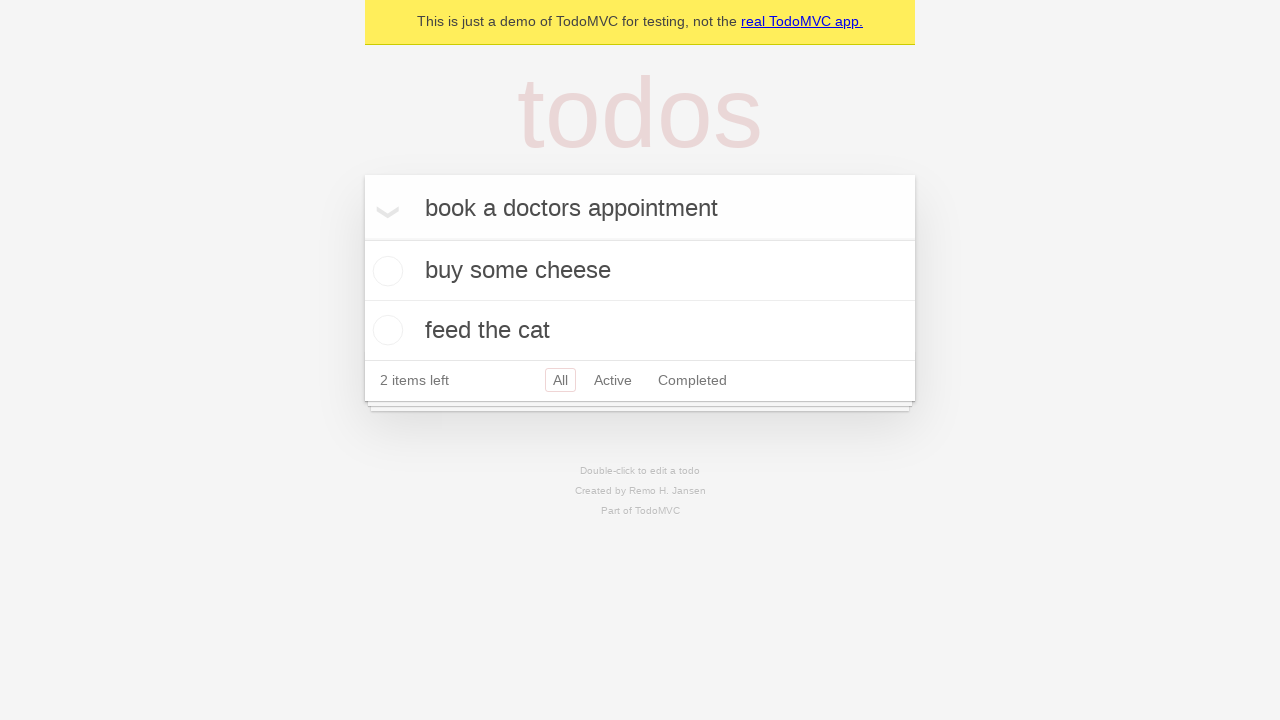

Pressed Enter to create todo 'book a doctors appointment' on internal:attr=[placeholder="What needs to be done?"i]
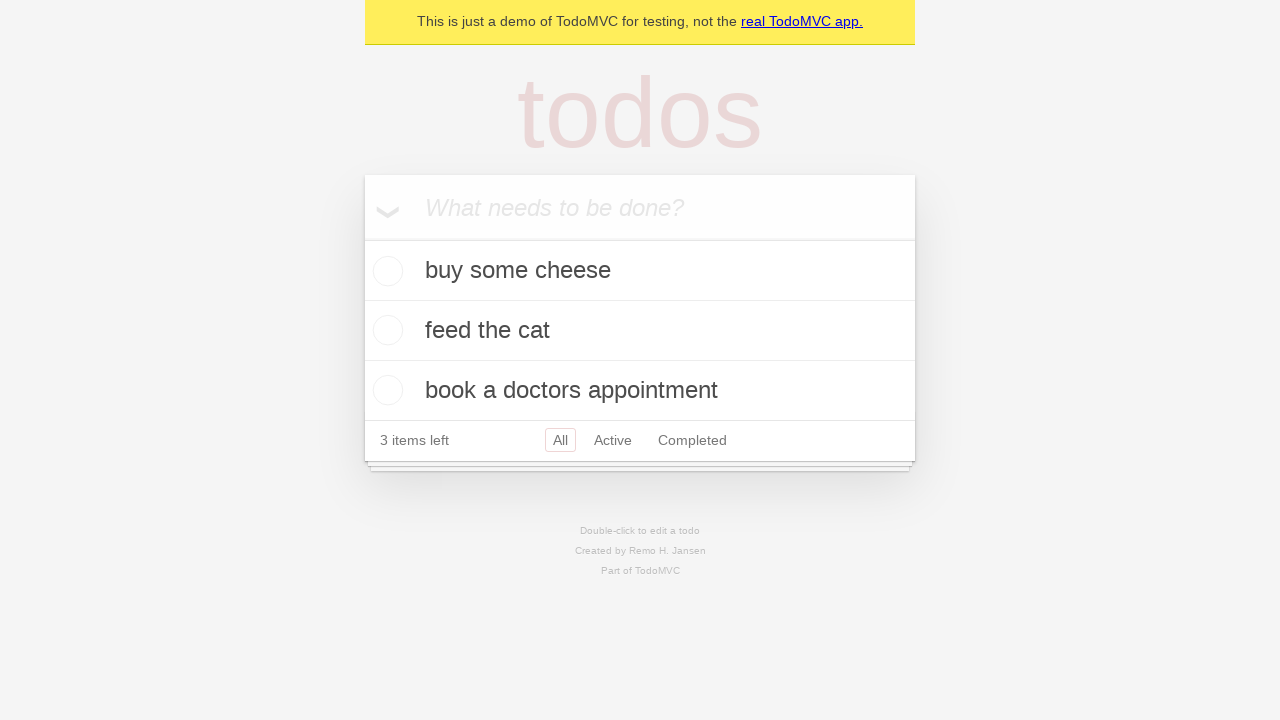

Double-clicked second todo item to enter edit mode at (640, 331) on [data-testid='todo-item'] >> nth=1
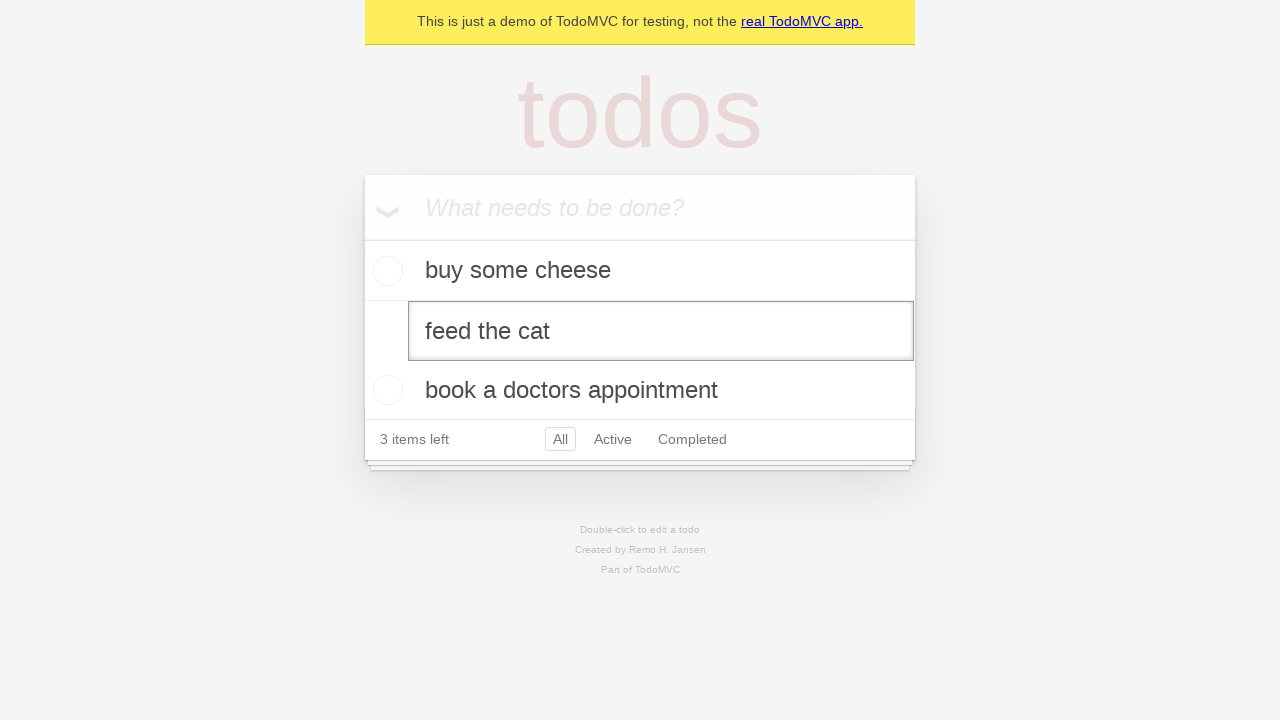

Edit textbox appeared - todo item is now in edit mode
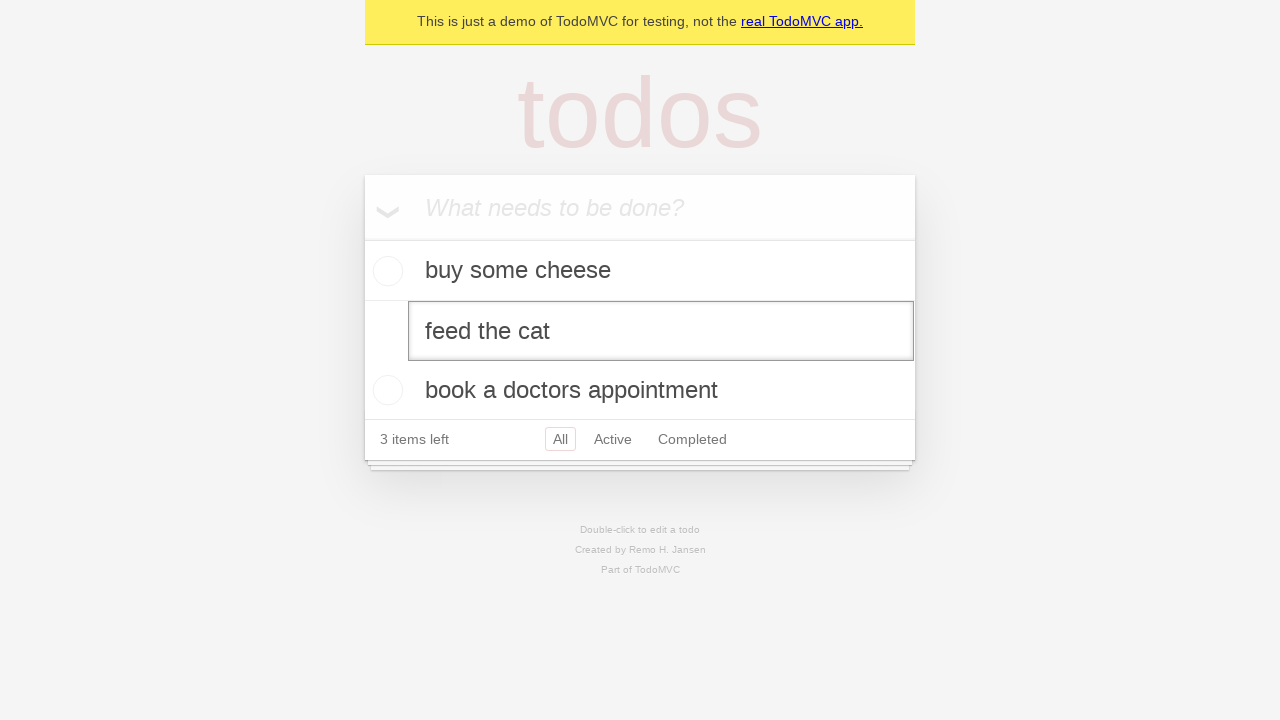

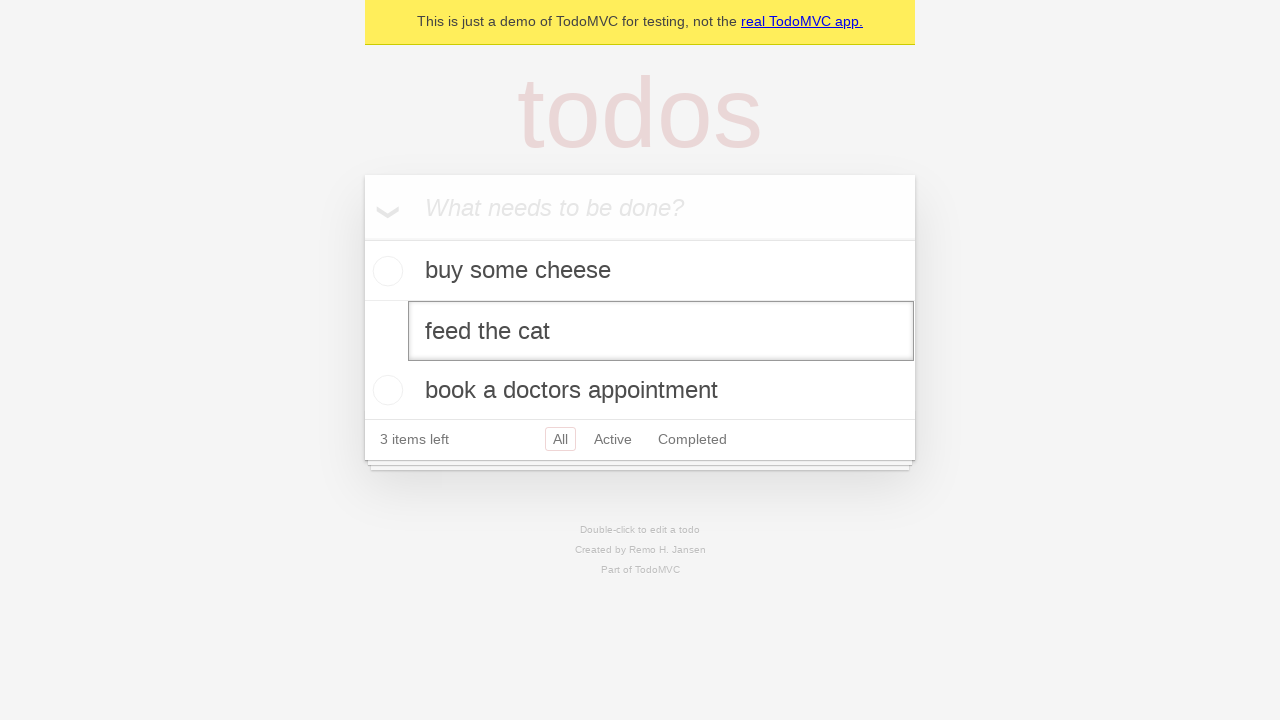